Tests confirmation alert handling by triggering an alert, reading its message, and accepting it

Starting URL: https://demoqa.com/alerts

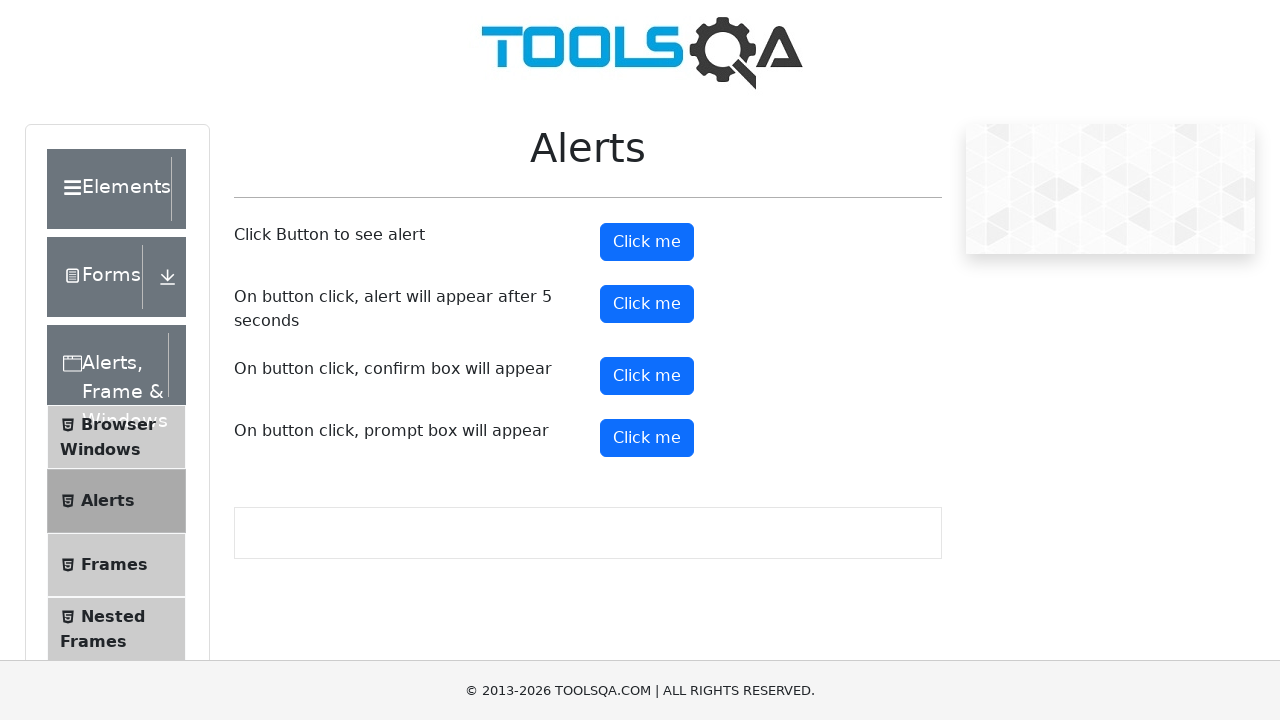

Clicked confirmation alert button at (647, 376) on #confirmButton
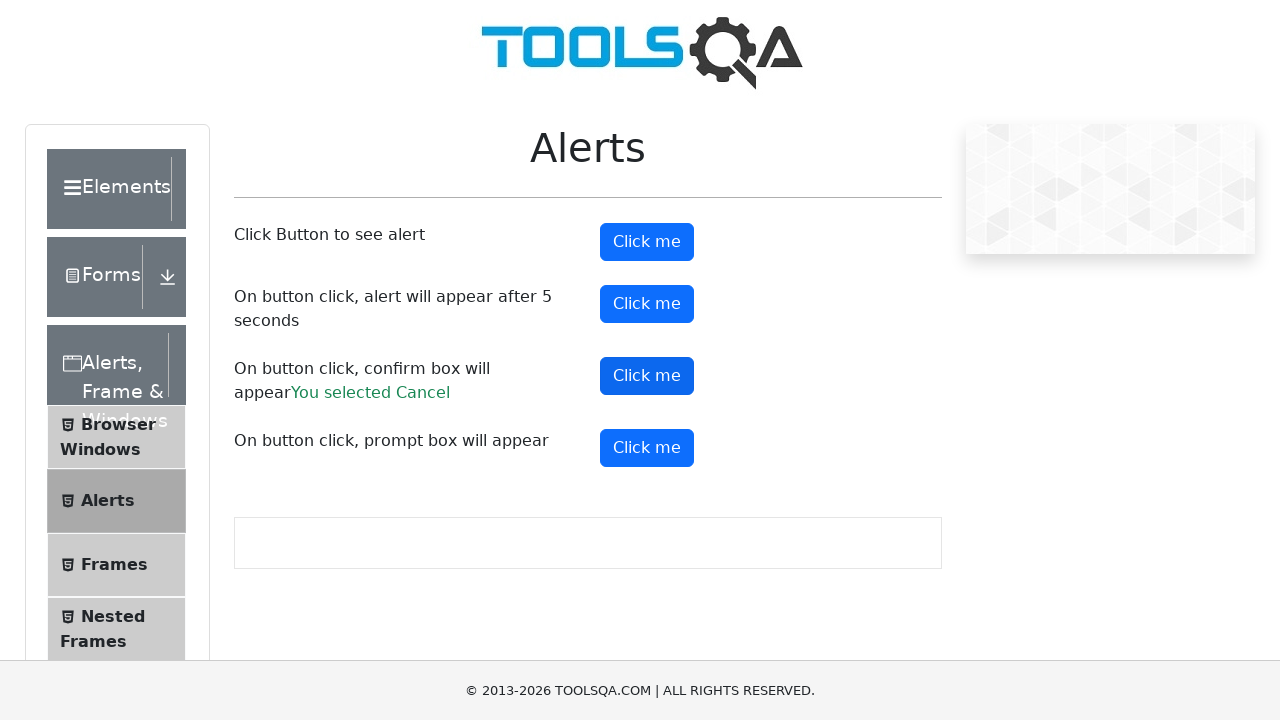

Set up dialog handler to accept alerts
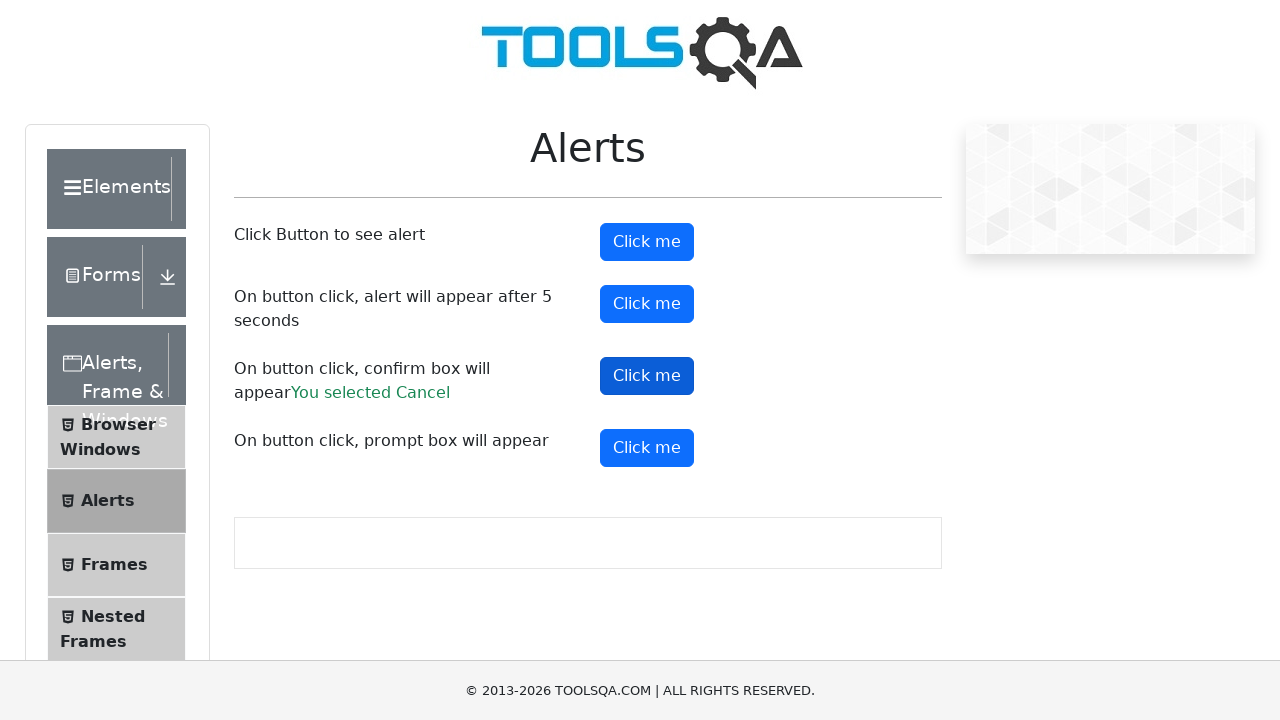

Triggered confirmation alert via evaluate and accepted it
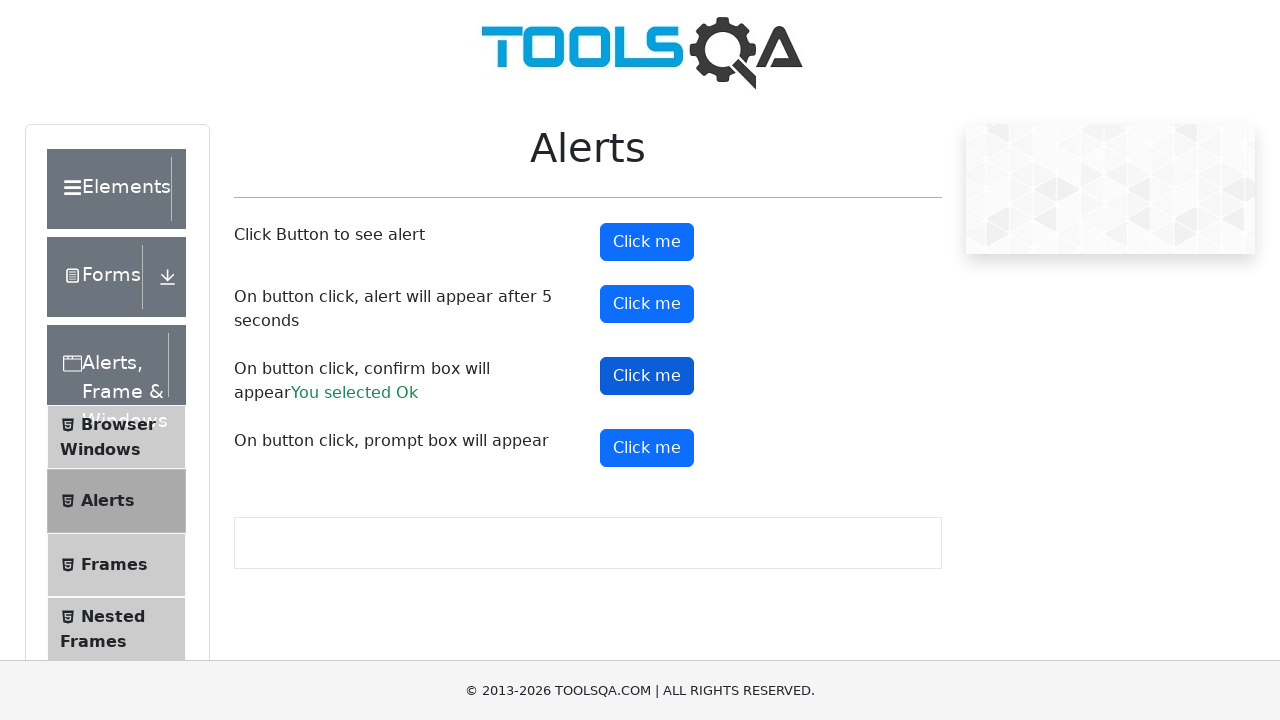

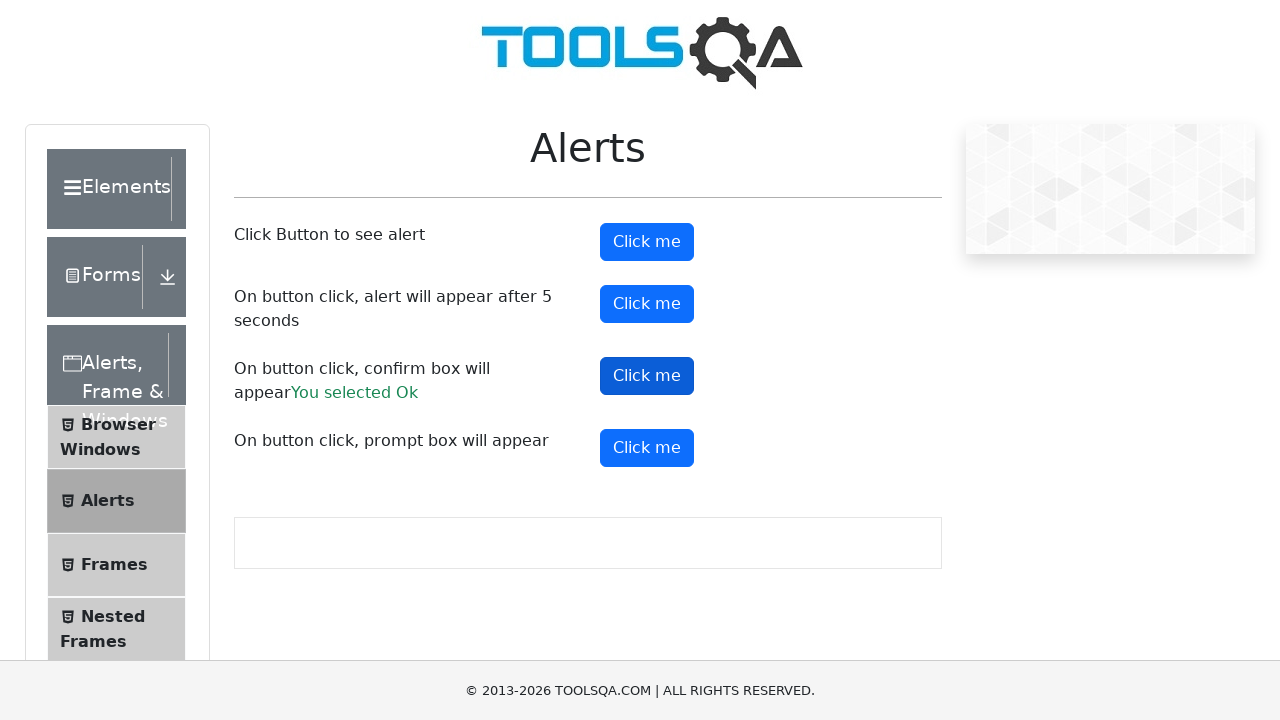